Navigates to the OrangeHRM demo site and maximizes the browser window to verify the page loads successfully

Starting URL: https://opensource-demo.orangehrmlive.com/

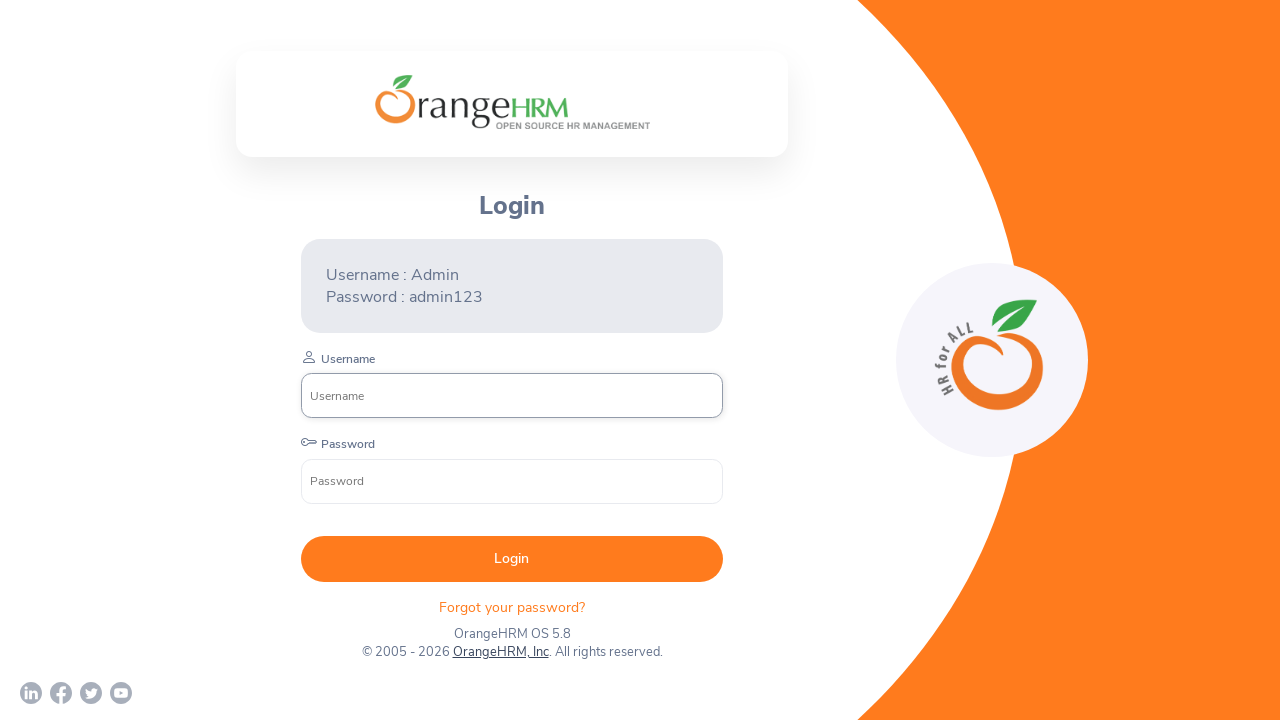

Waited for page to reach domcontentloaded state
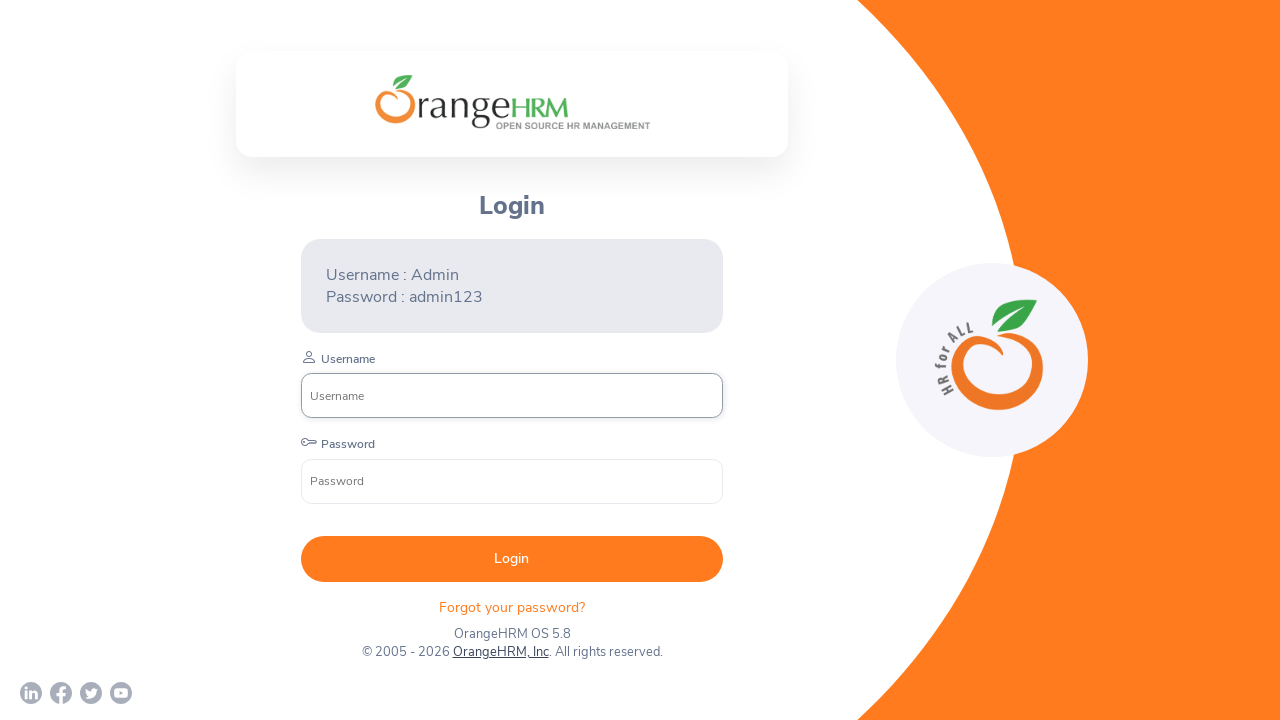

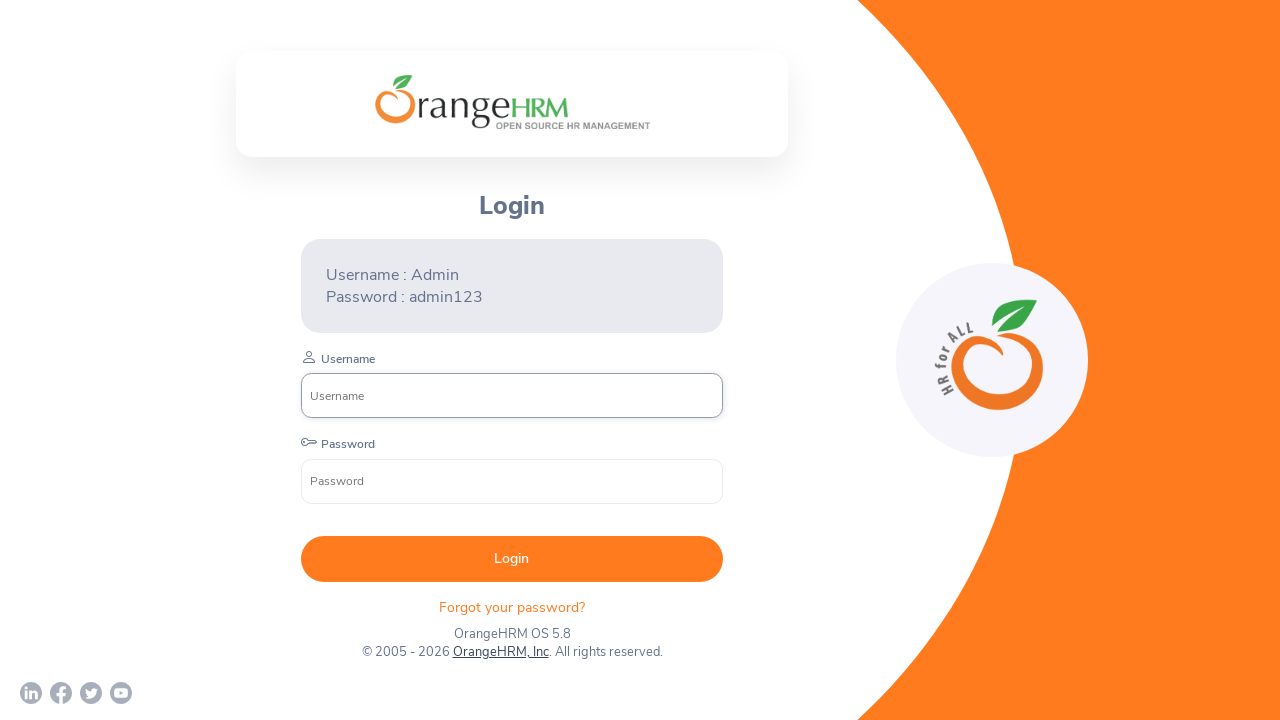